Tests login form validation by clicking login with empty credentials and verifying error message is displayed

Starting URL: https://the-internet.herokuapp.com/

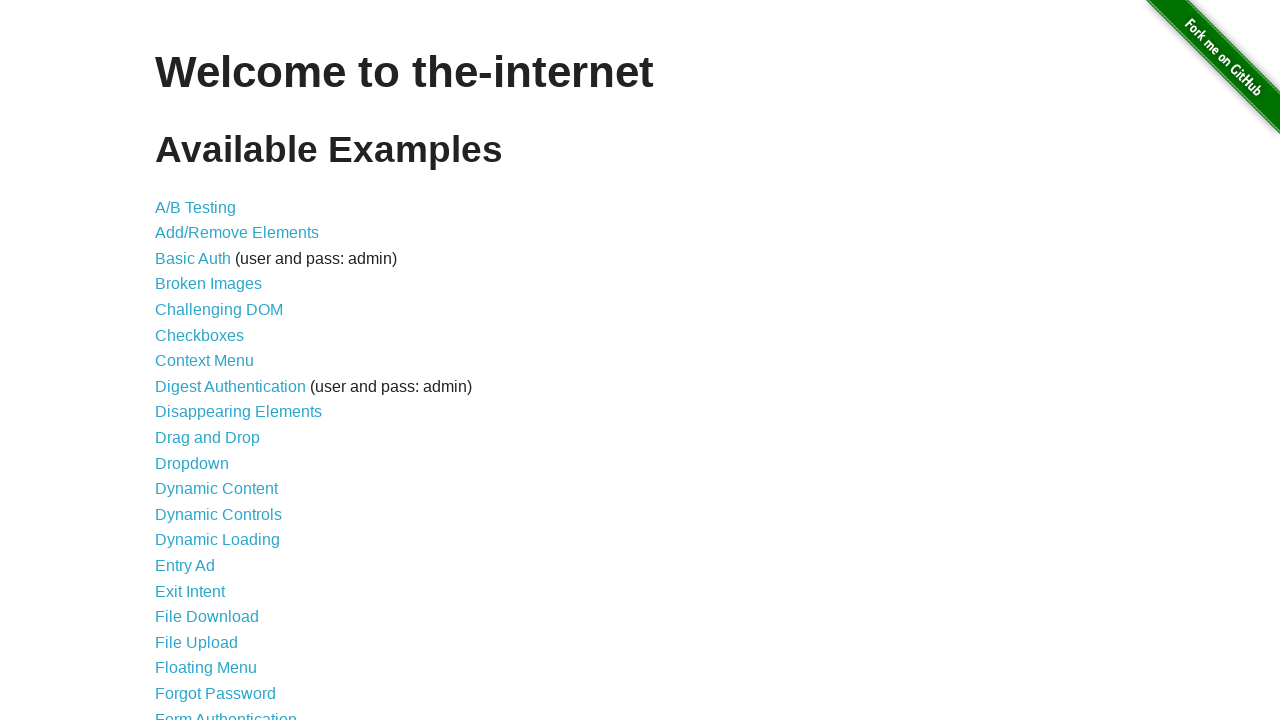

Clicked on Form Authentication link at (226, 712) on text=Form Authentication
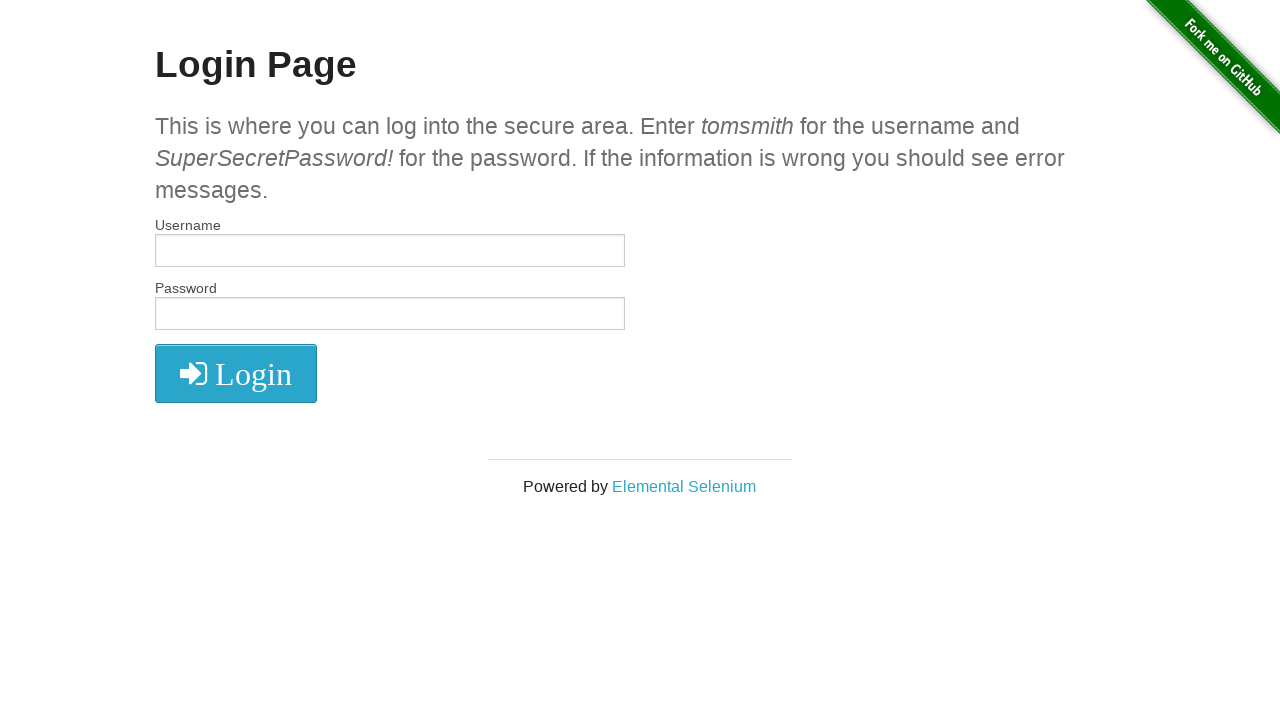

Clicked login button with empty credentials at (236, 373) on button.radius, input.radius[type='submit']
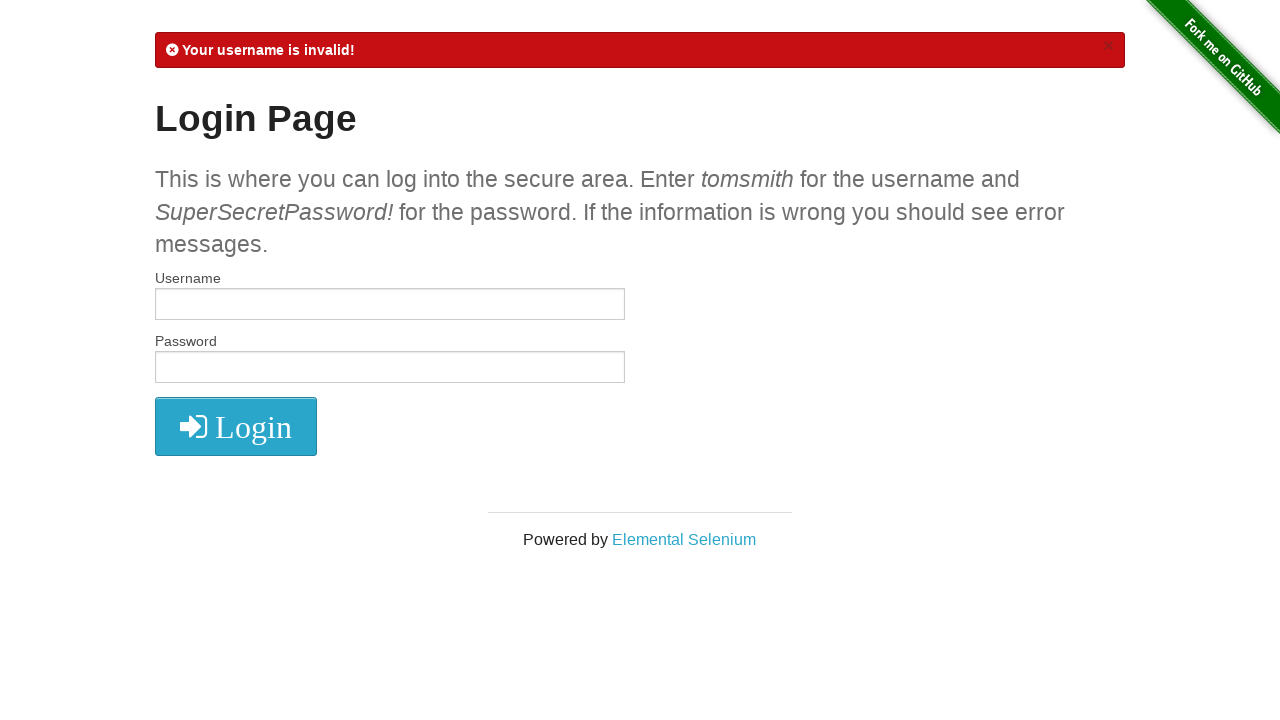

Error message displayed after login attempt with empty credentials
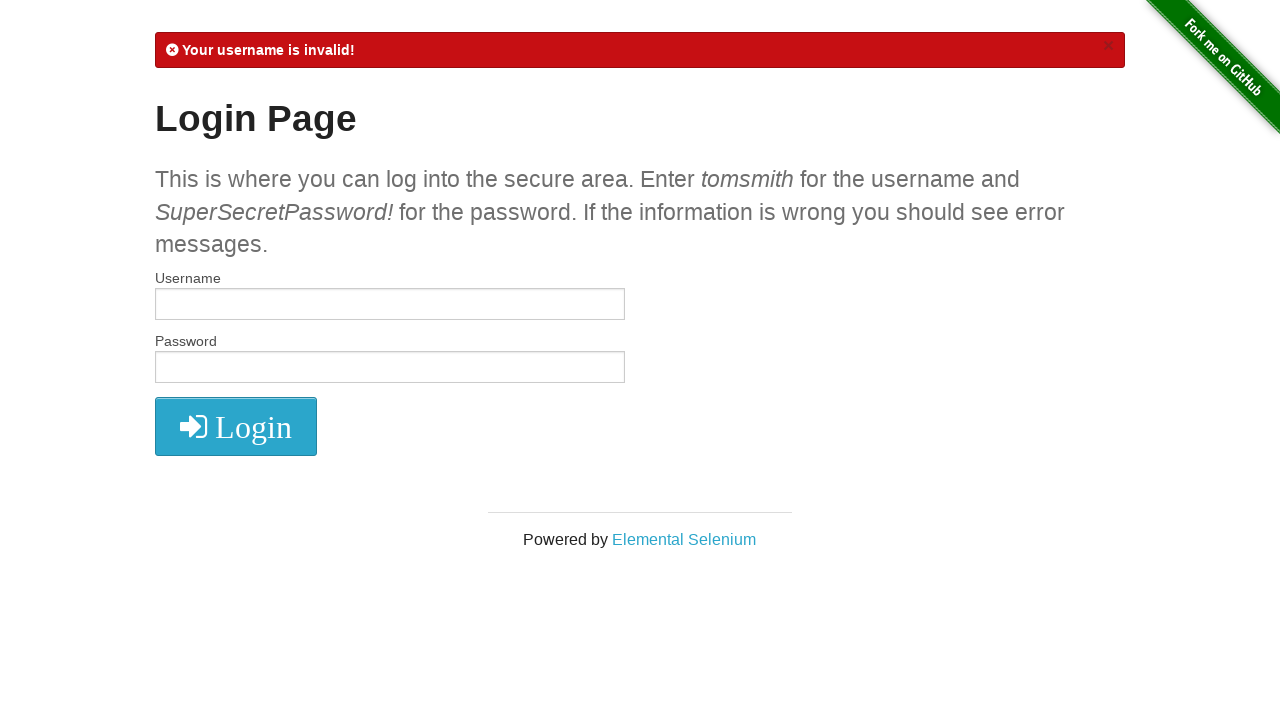

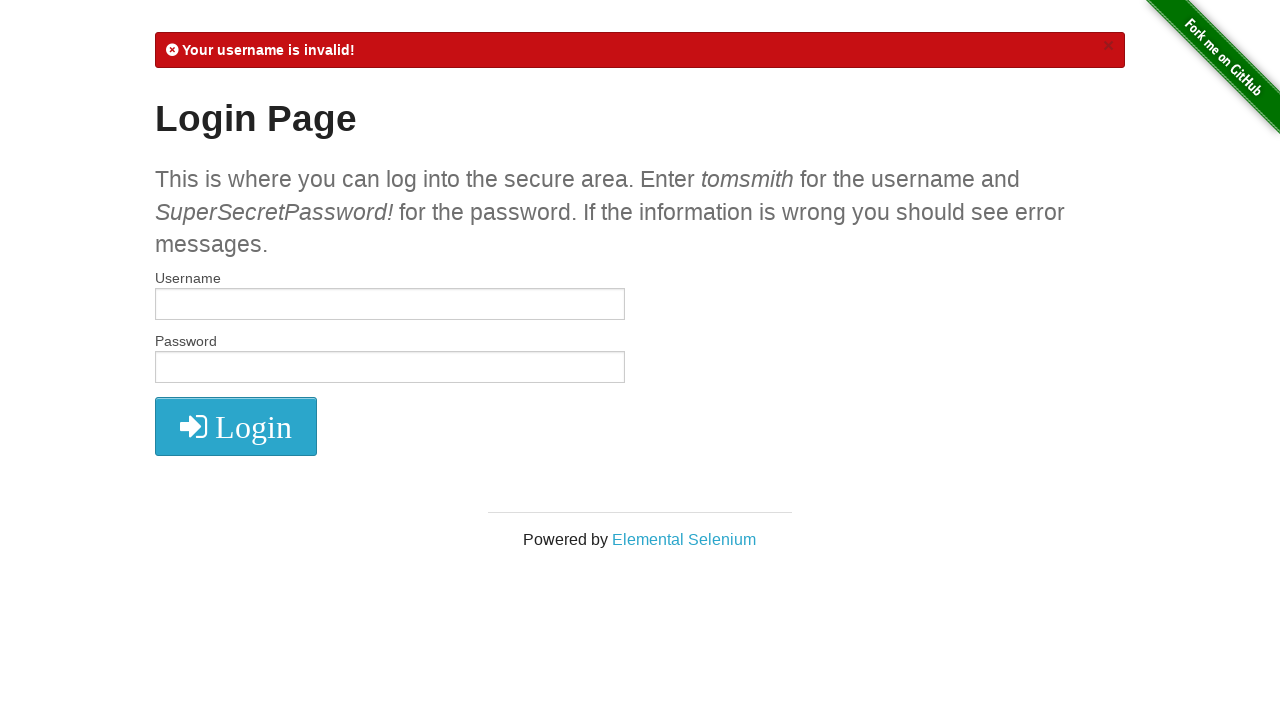